Validates deleting an entry from the web table and verifying the entry is removed

Starting URL: https://demoqa.com/webtables

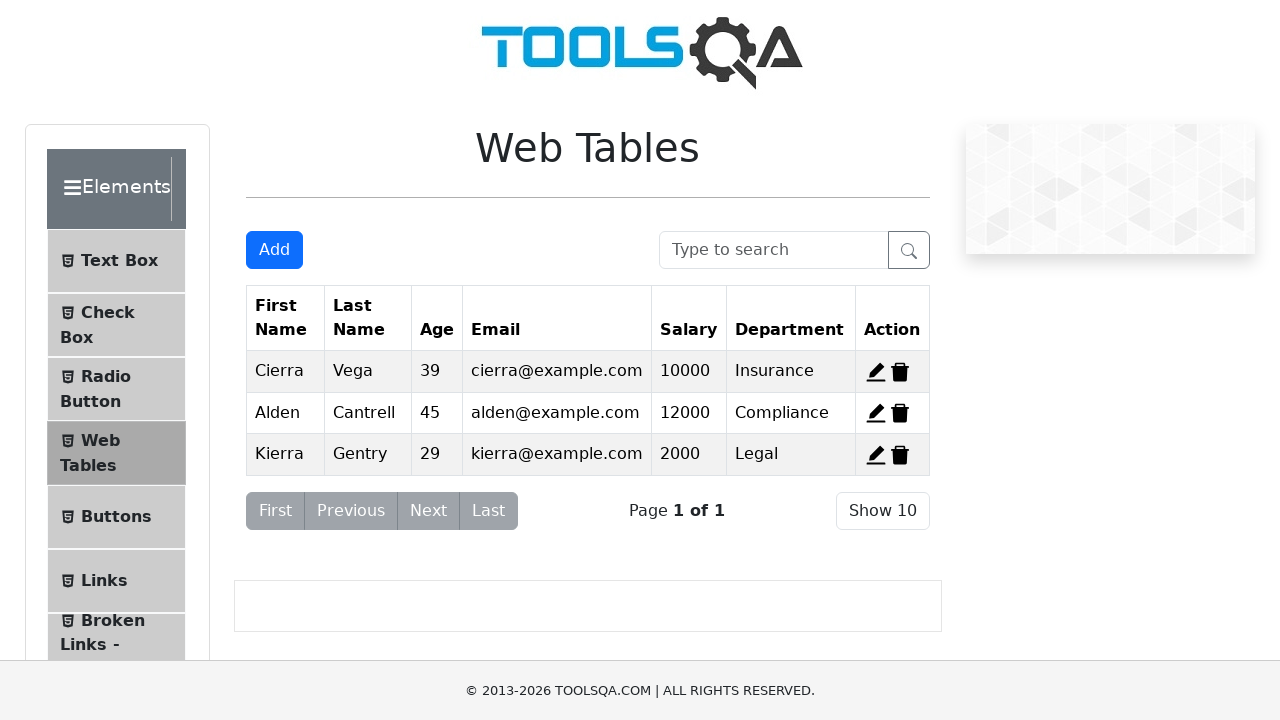

Clicked delete button for first record in the web table at (900, 372) on #delete-record-1
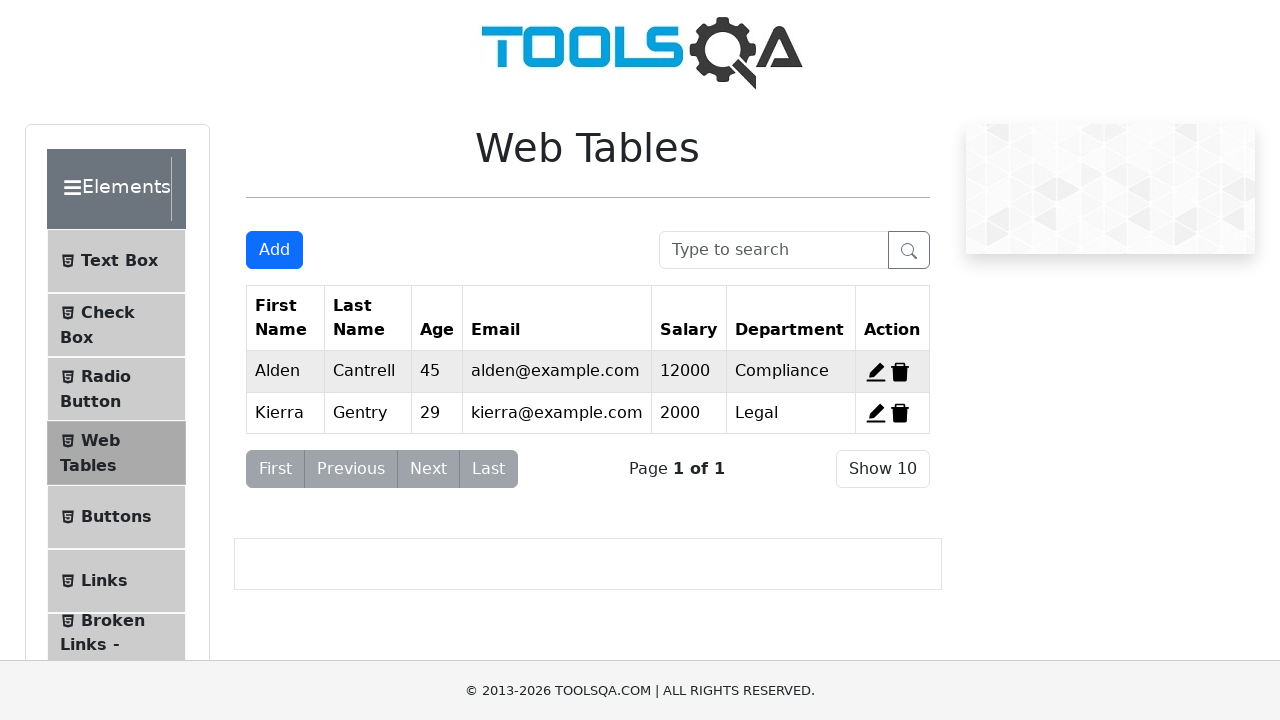

Waited 500ms for delete operation to complete
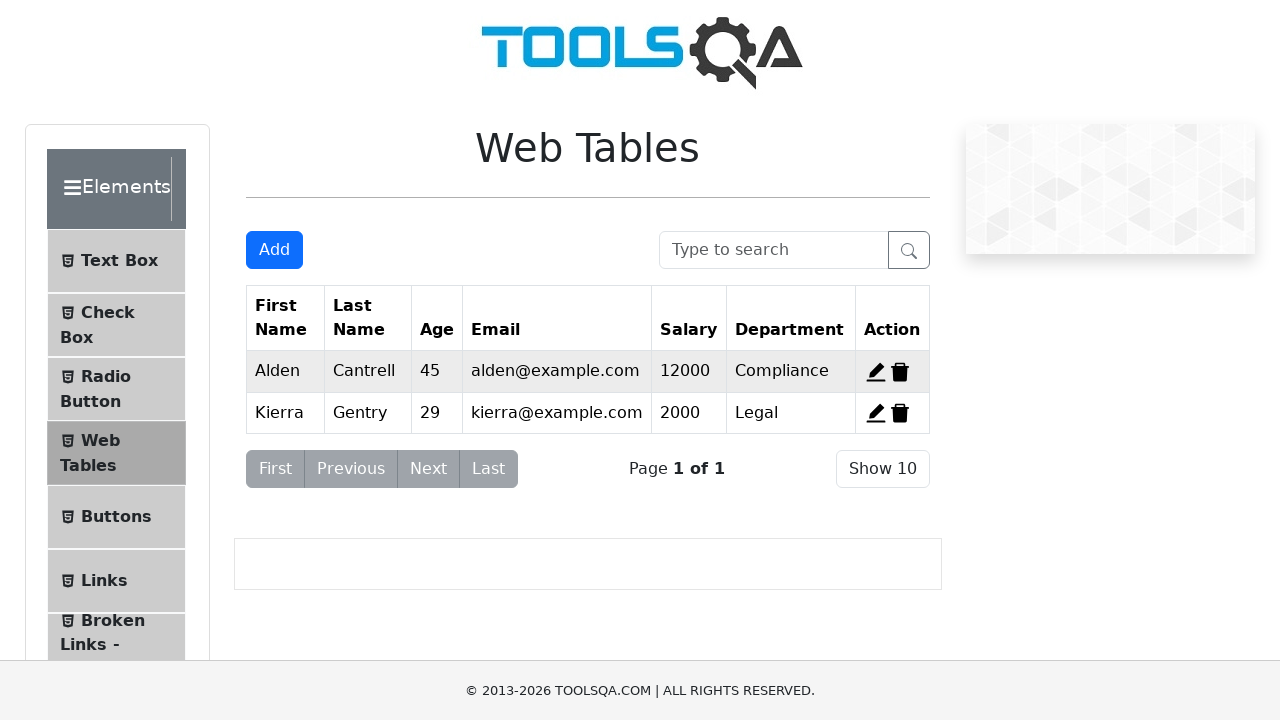

Verified that the deleted entry 'Cierra' is no longer visible in the table
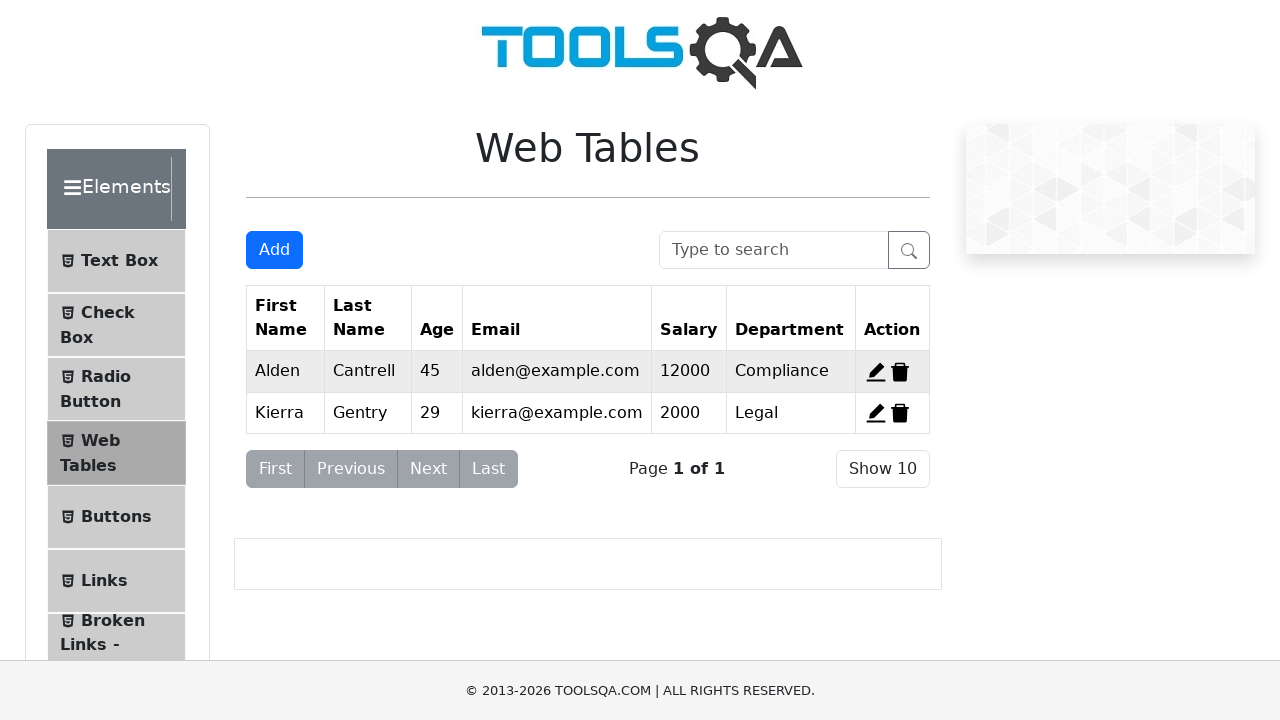

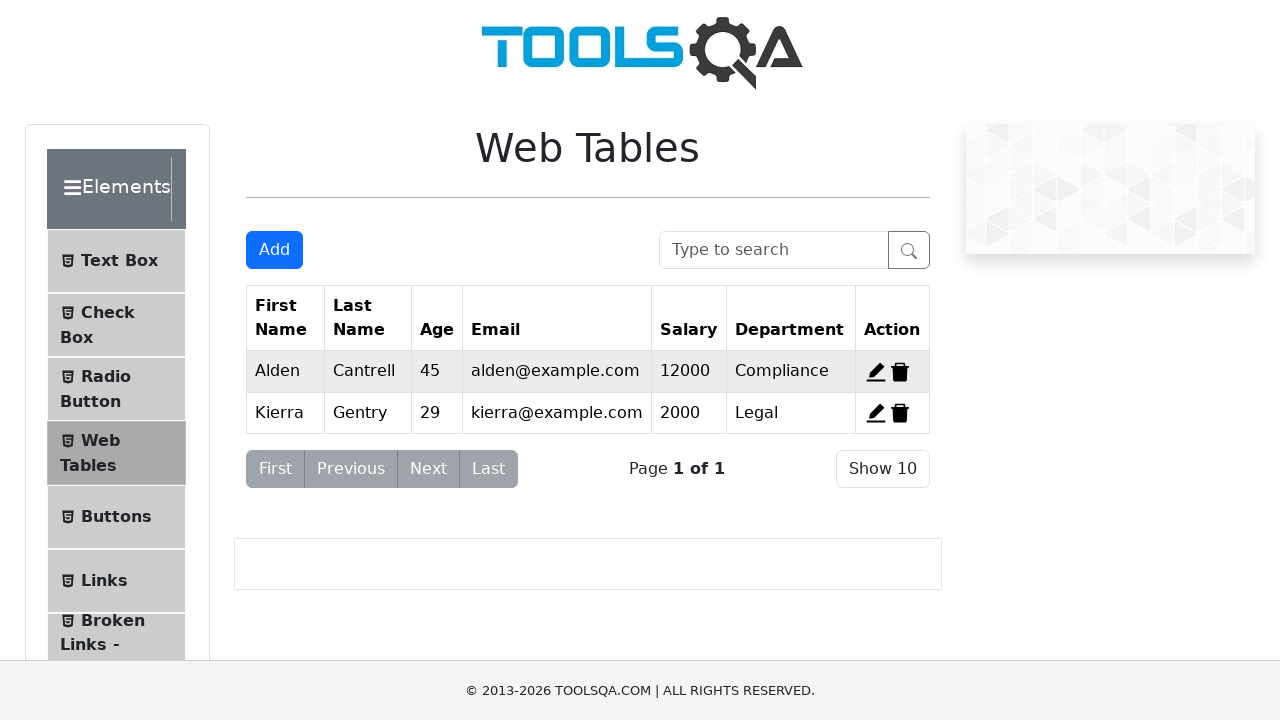